Tests key press detection by entering various keys and verifying the detected key name

Starting URL: https://the-internet.herokuapp.com/key_presses

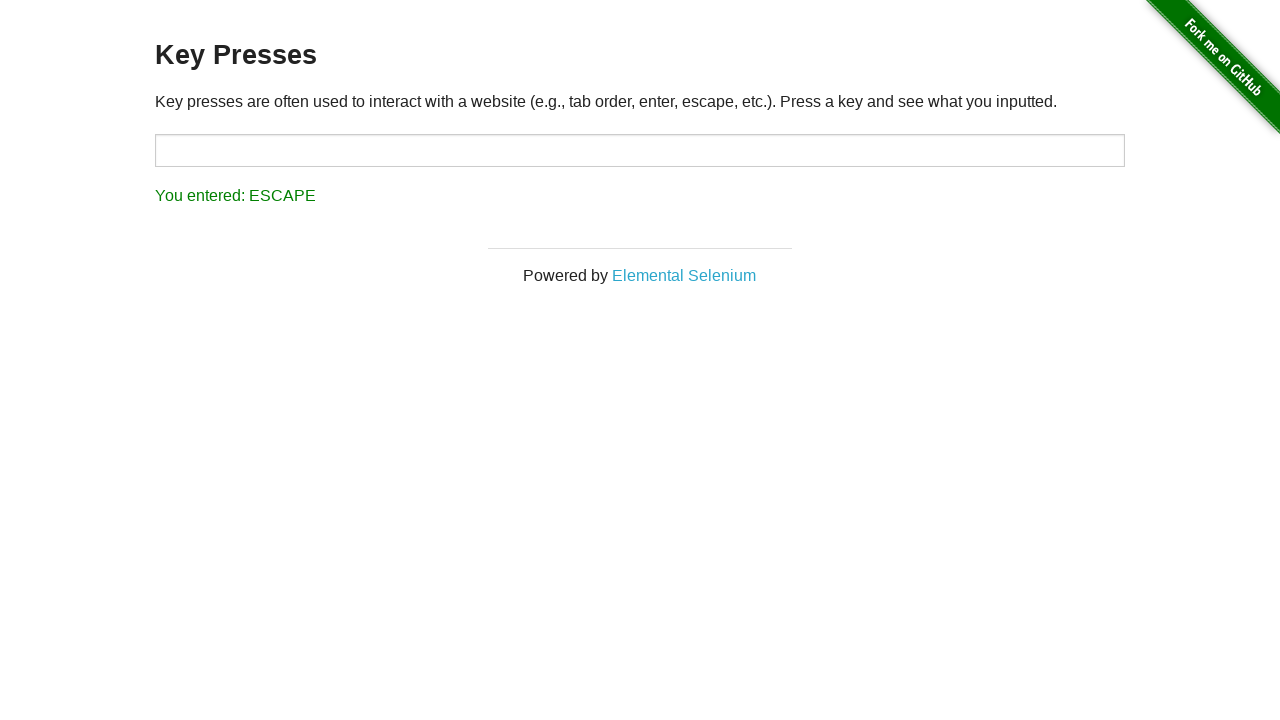

Located target input element for key press testing
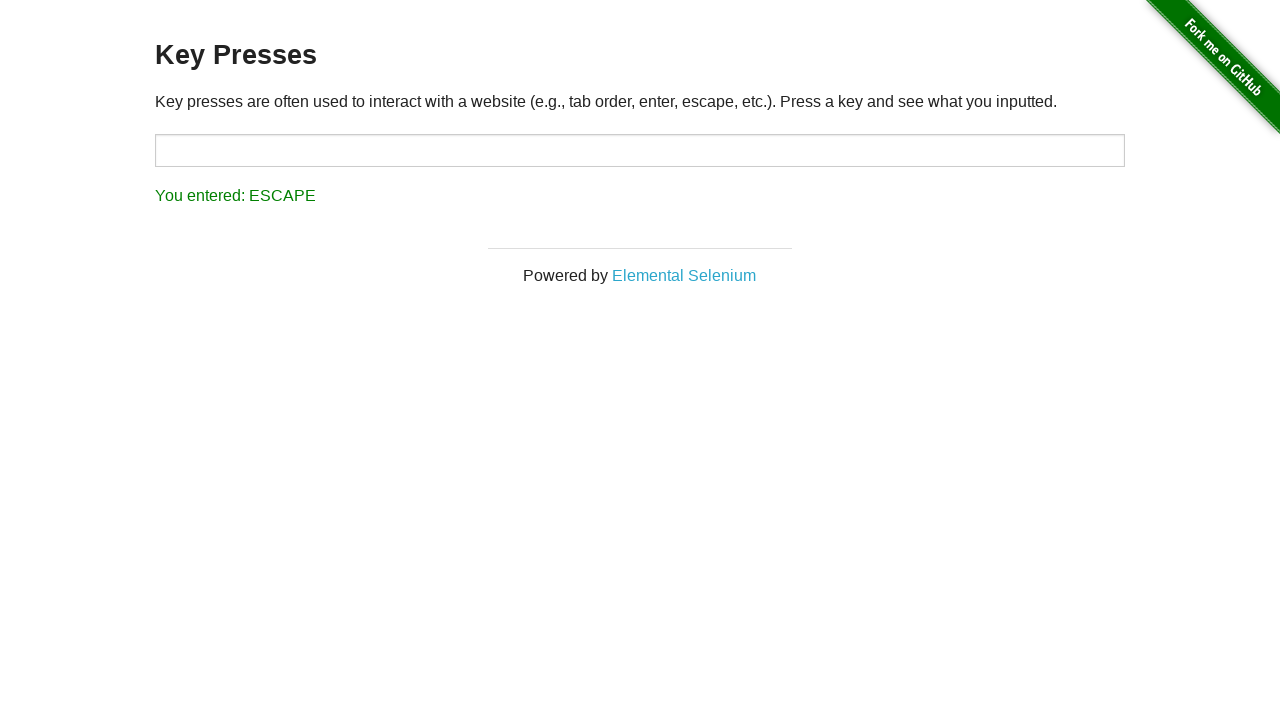

Pressed 'z' key and verified detection on #target
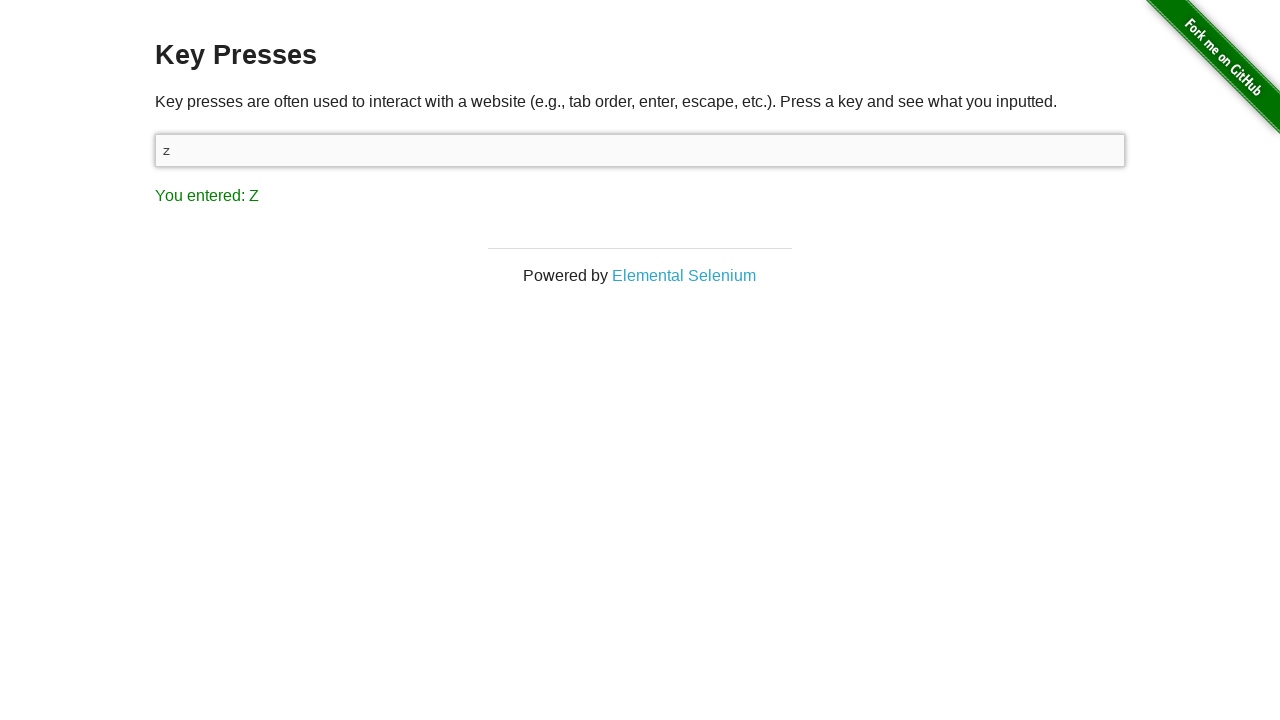

Pressed '7' key and verified detection on #target
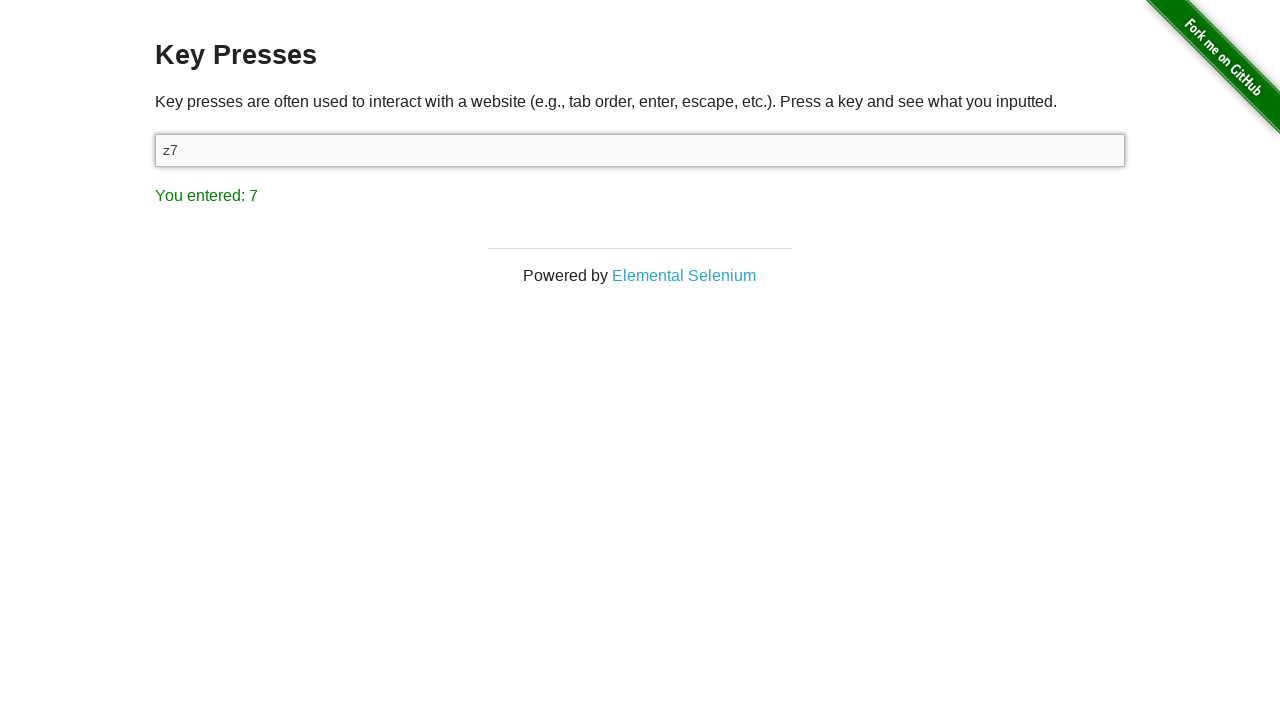

Pressed Control key and verified detection on #target
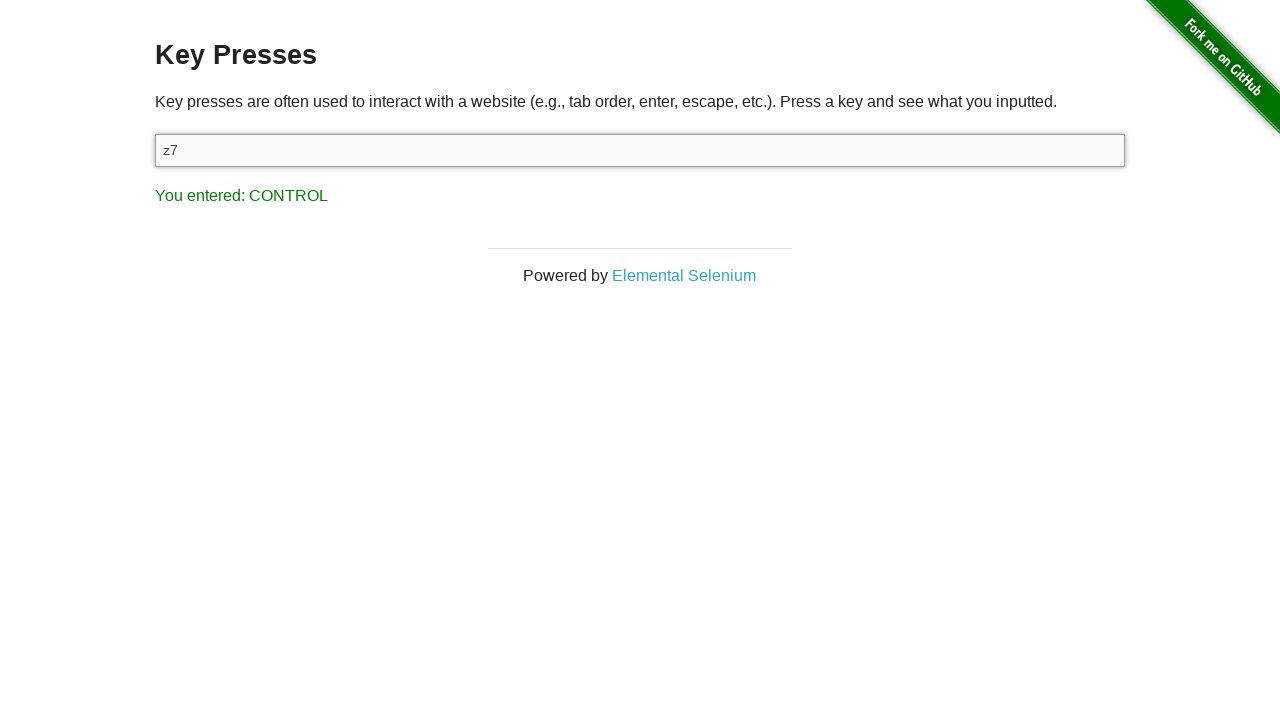

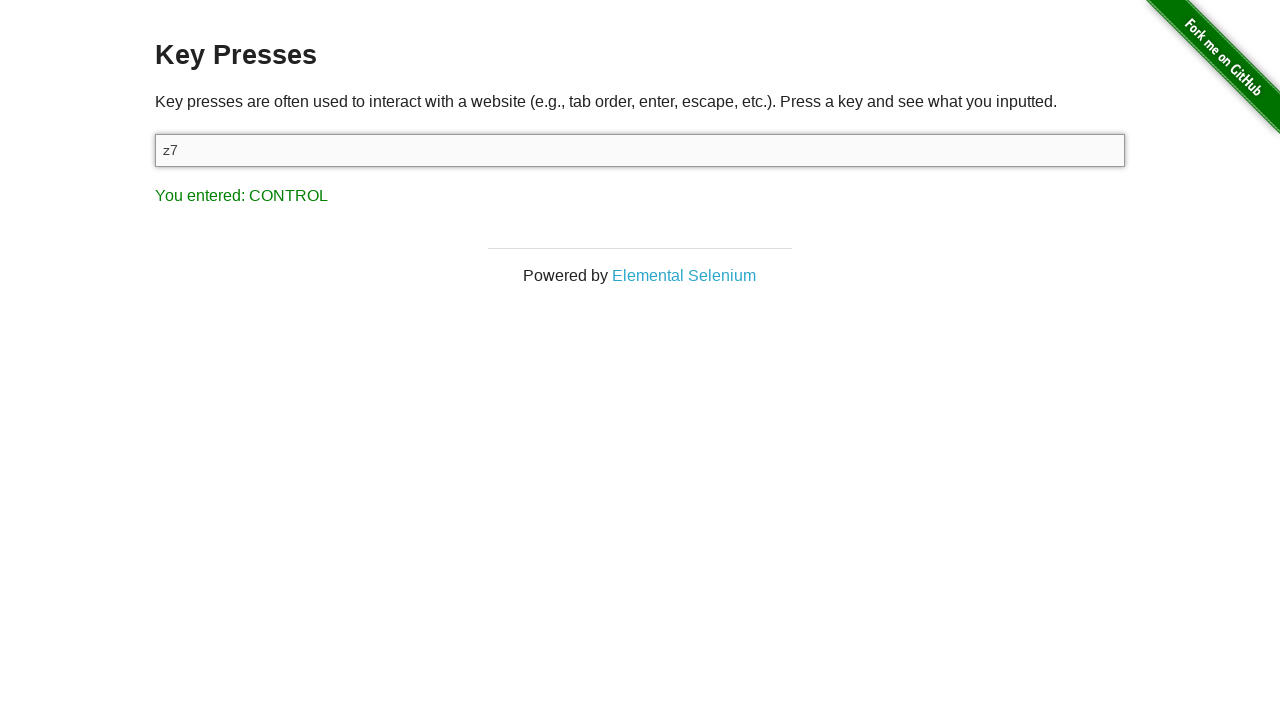